Tests that the same city cannot be selected for both "From" and "To" fields in a flight booking form

Starting URL: https://flights-app.pages.dev/

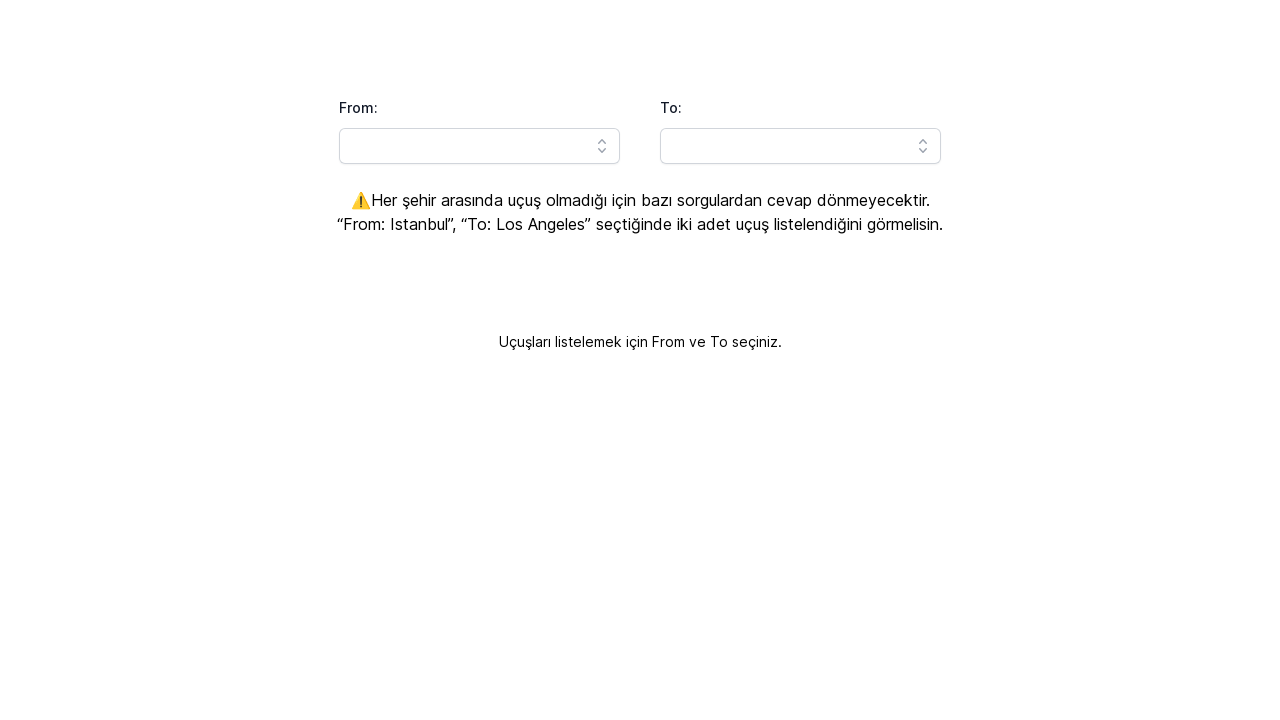

Filled 'From' field with 'Istanbul' on input#headlessui-combobox-input-\:Rq9lla\:
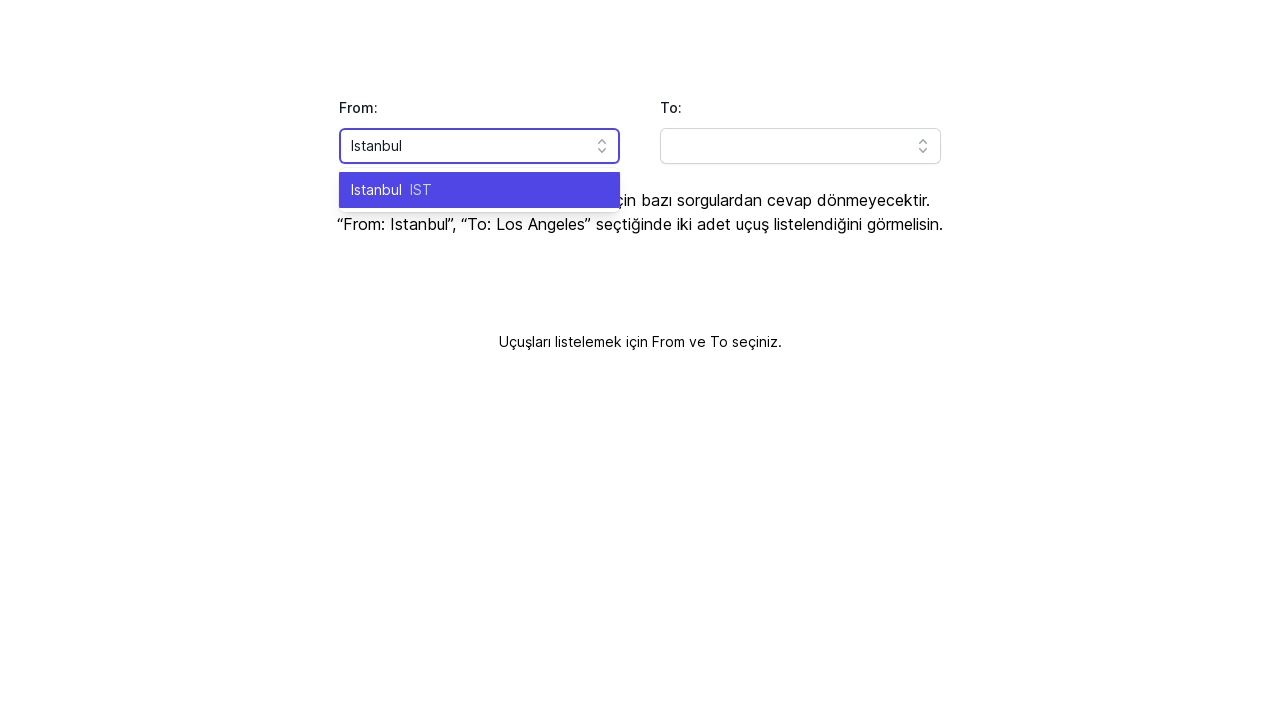

Selected 'Istanbul' from 'From' field dropdown at (480, 190) on ul.absolute.z-10.mt-1.max-h-60.w-full.overflow-auto.rounded-md.bg-white.py-1.tex
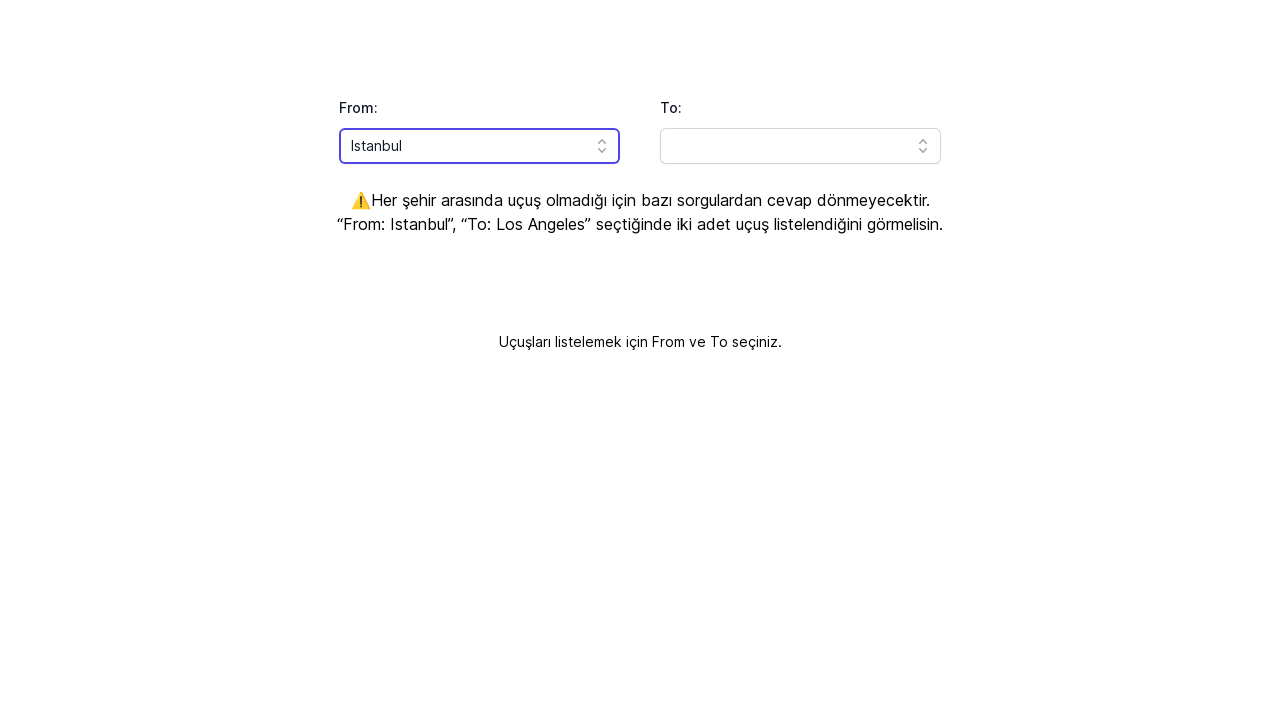

Filled 'To' field with 'Istanbul' (same as From field) on input#headlessui-combobox-input-\:Rqhlla\:
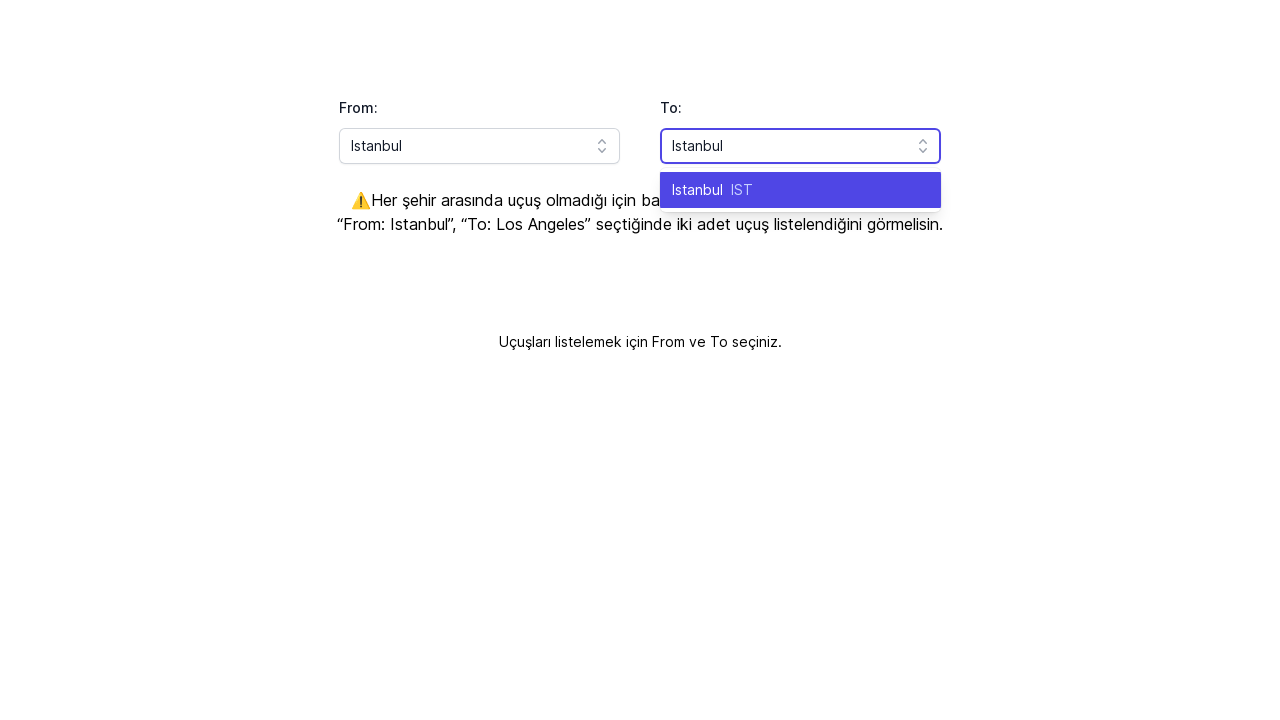

Clicked dropdown option for 'To' field at (800, 190) on ul#headlessui-combobox-options-\:R1qhlla\:
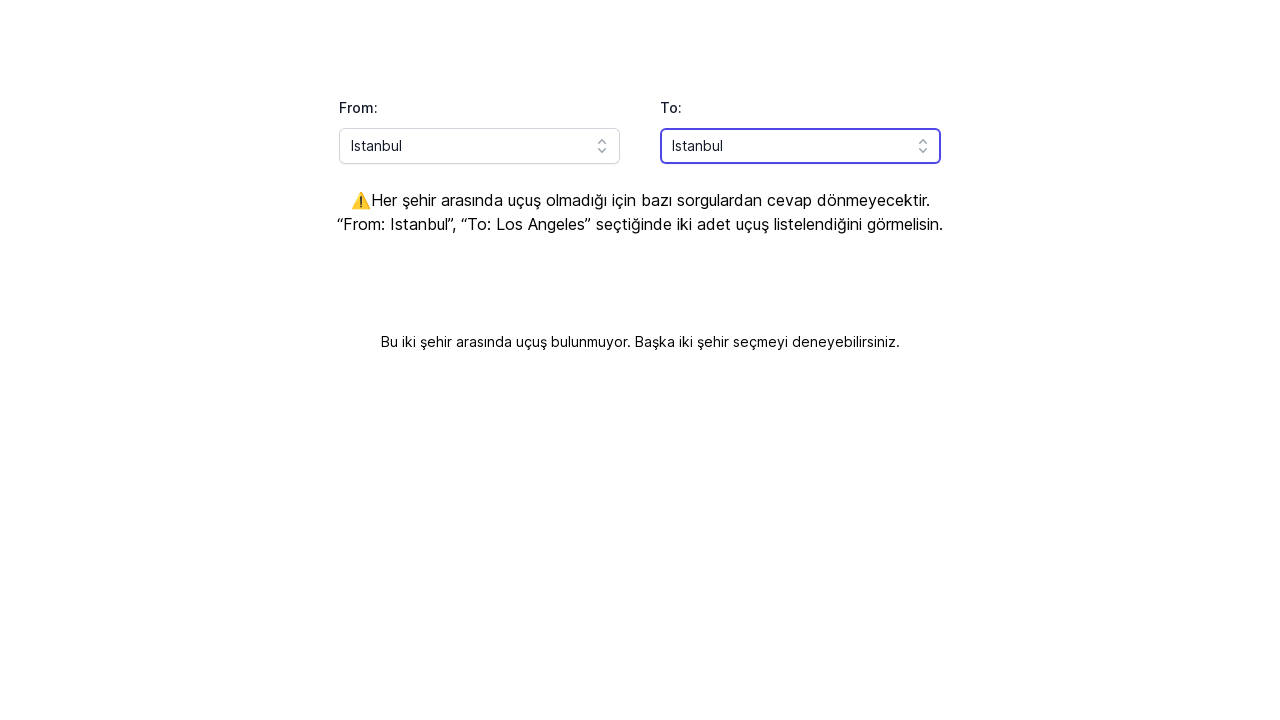

Waited 1 second for form validation and app response
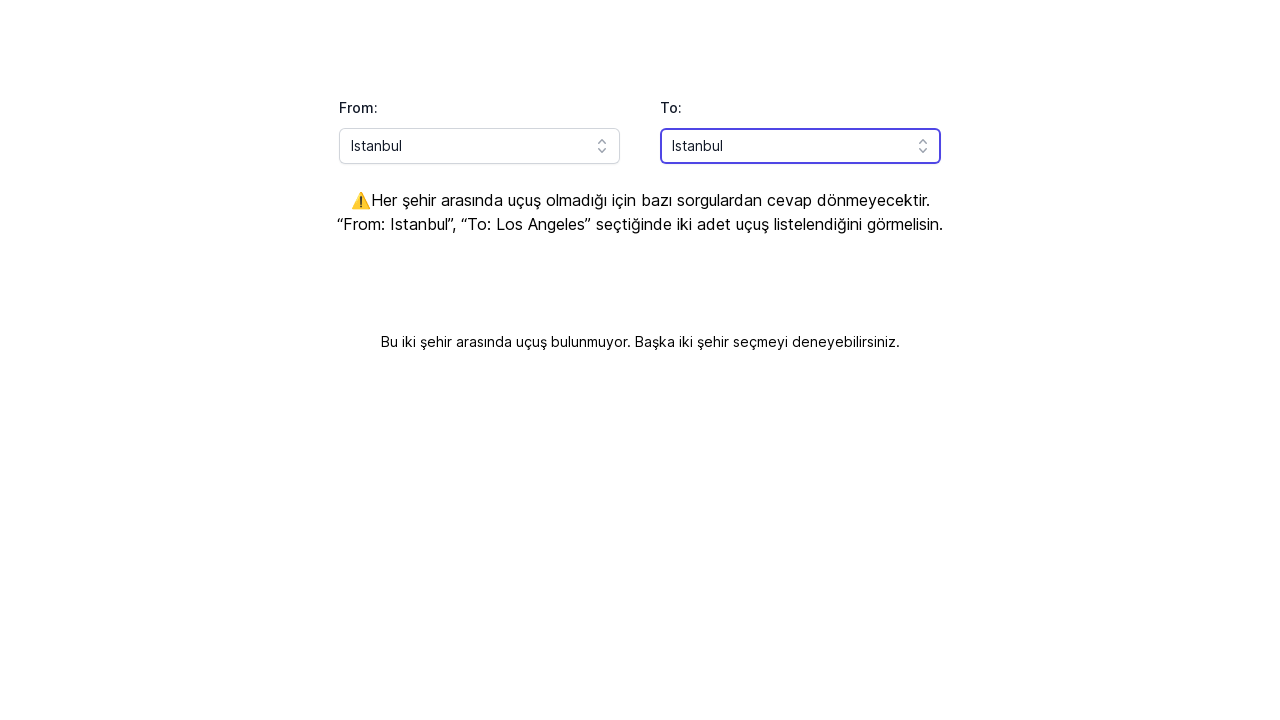

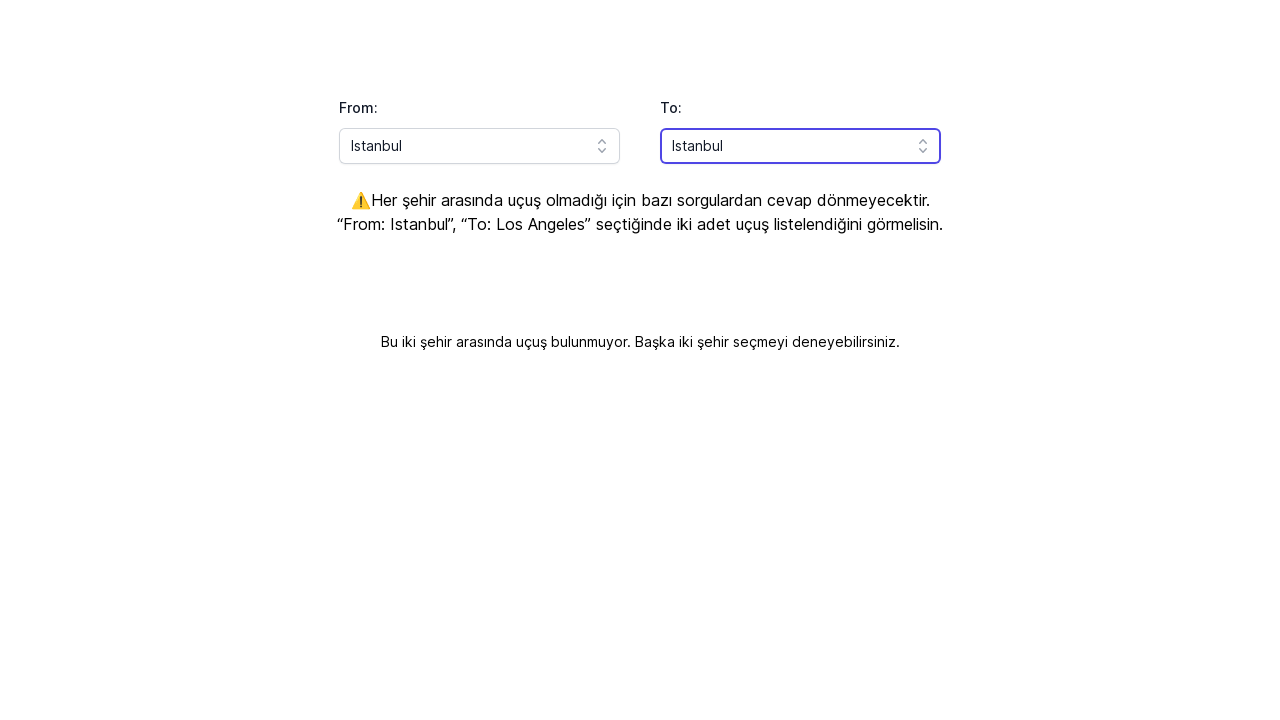